Tests alert popup functionality by entering a name, triggering an alert, and accepting it

Starting URL: https://rahulshettyacademy.com/AutomationPractice/

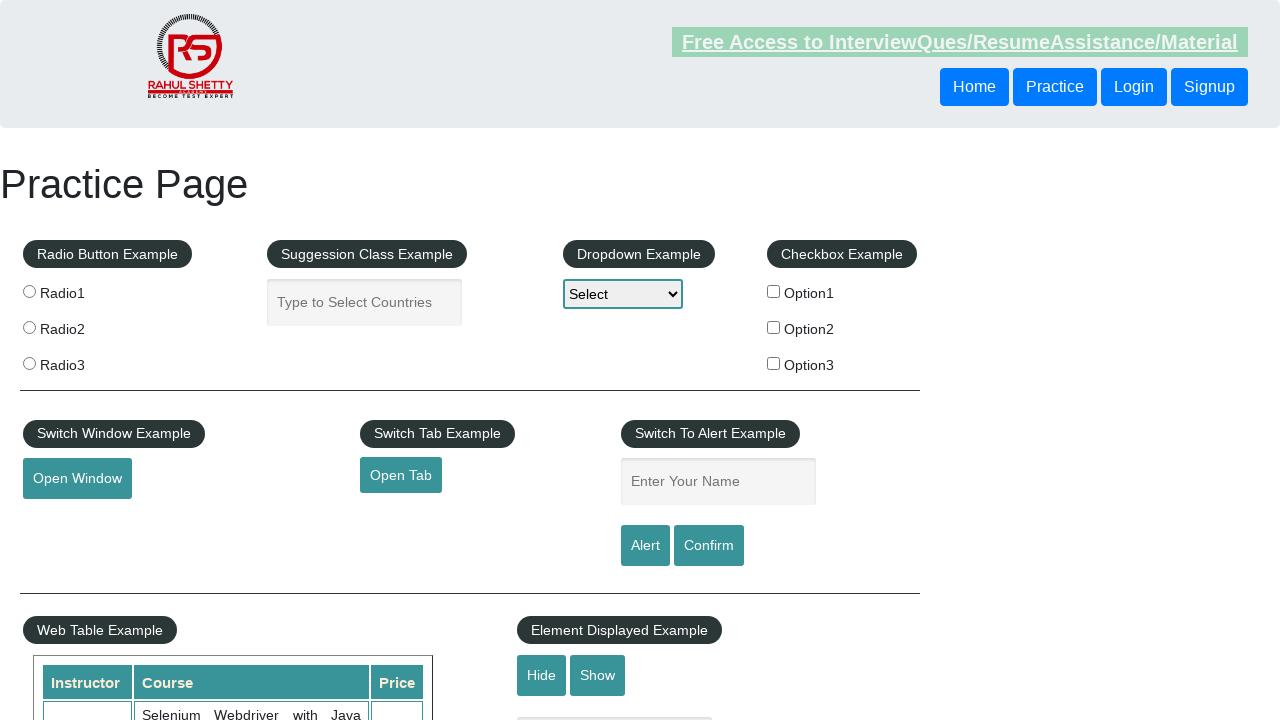

Filled name input field with 'Dogesh' on #name
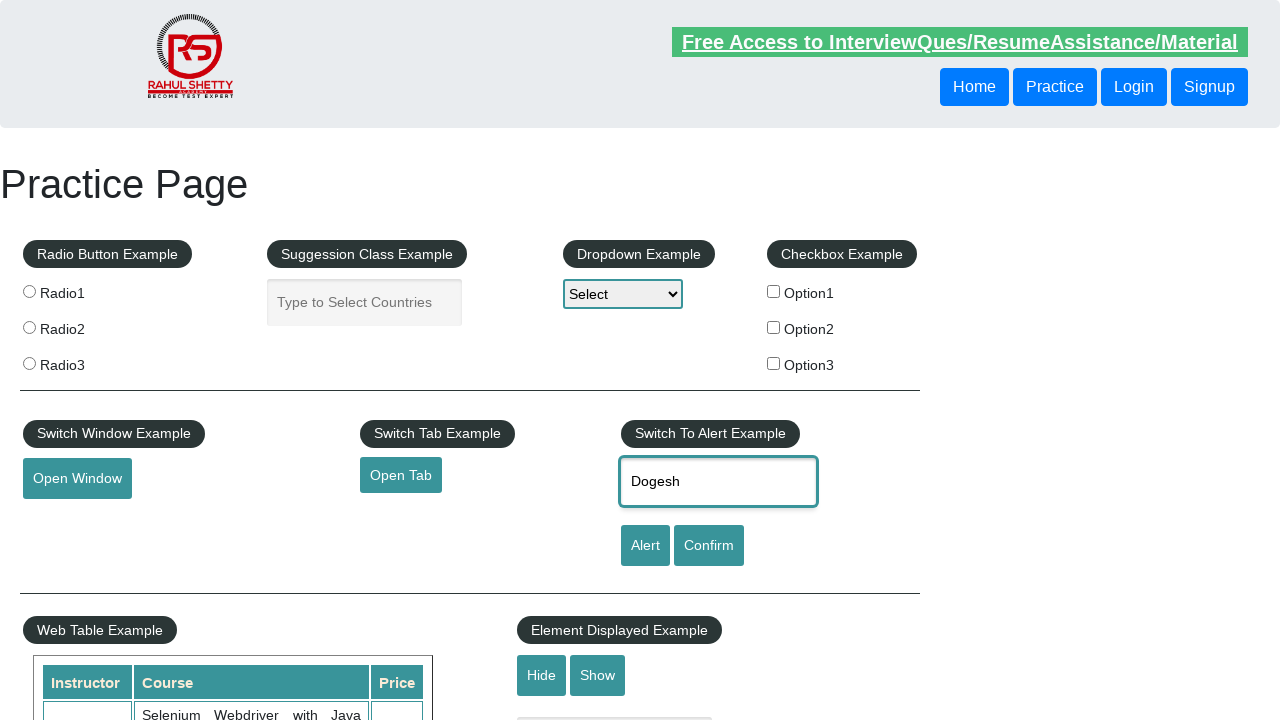

Clicked alert button to trigger popup at (645, 546) on #alertbtn
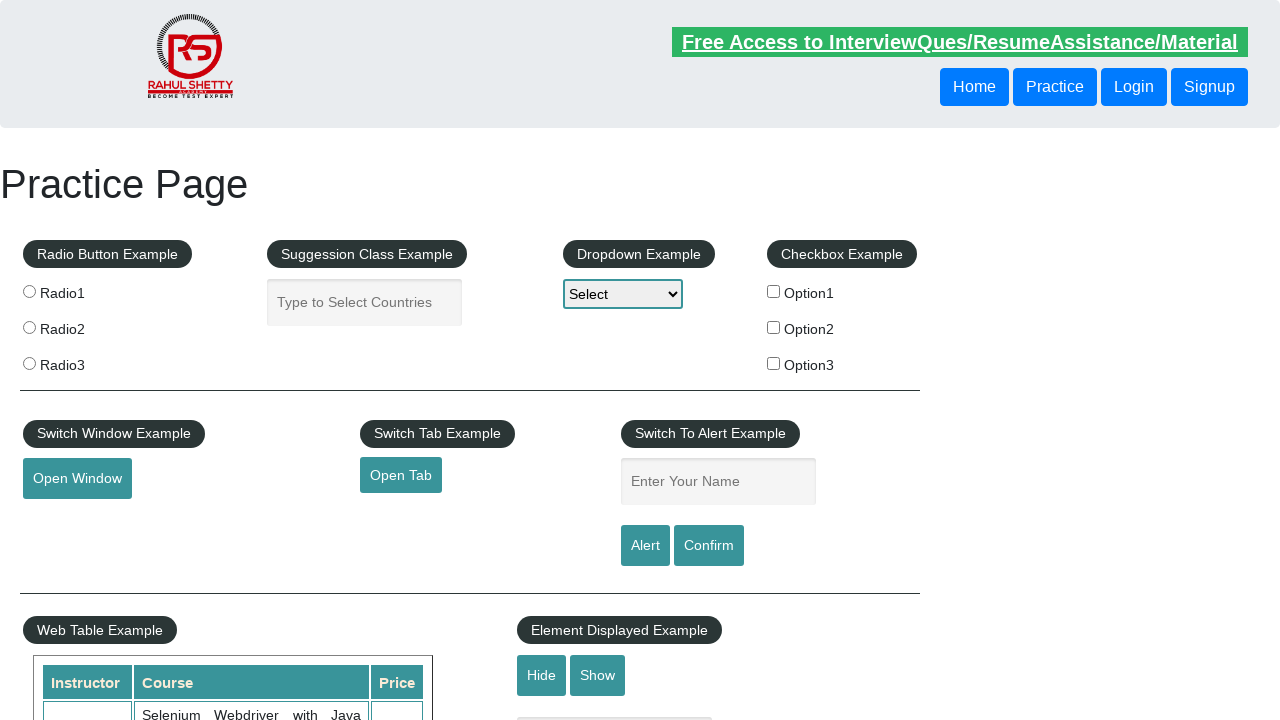

Set up dialog handler to accept alert
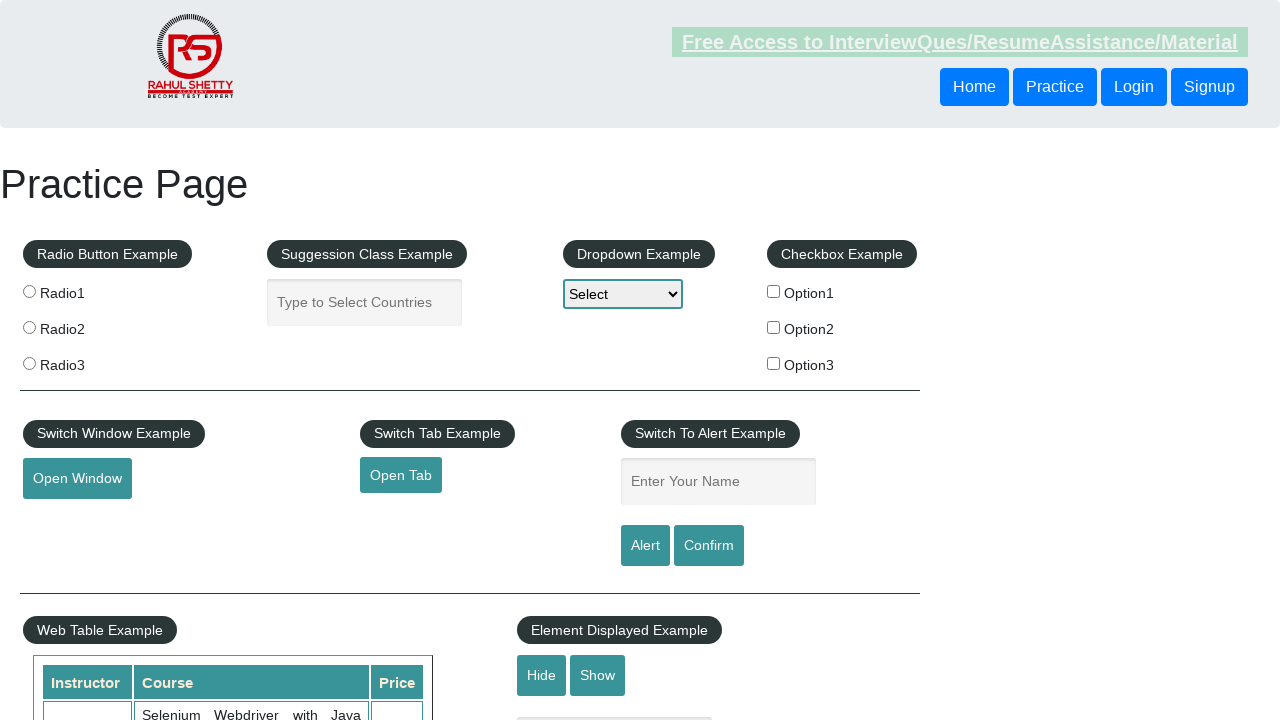

Waited for alert to appear and be handled
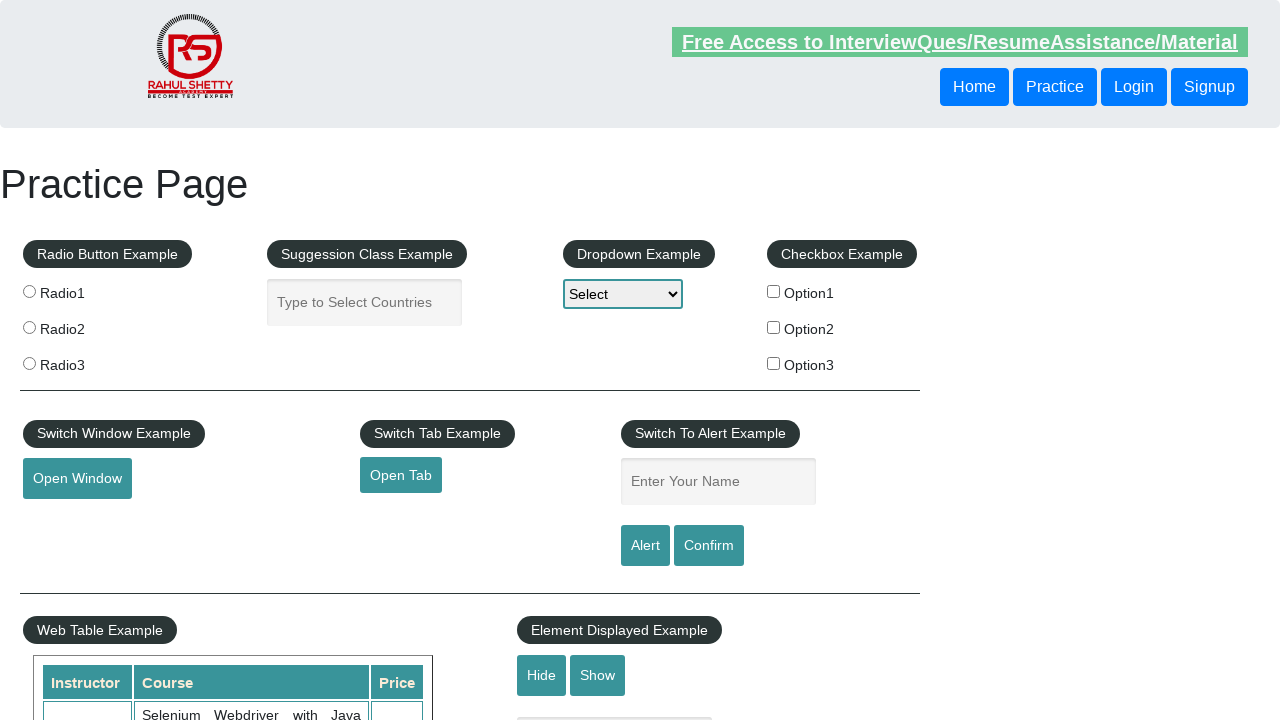

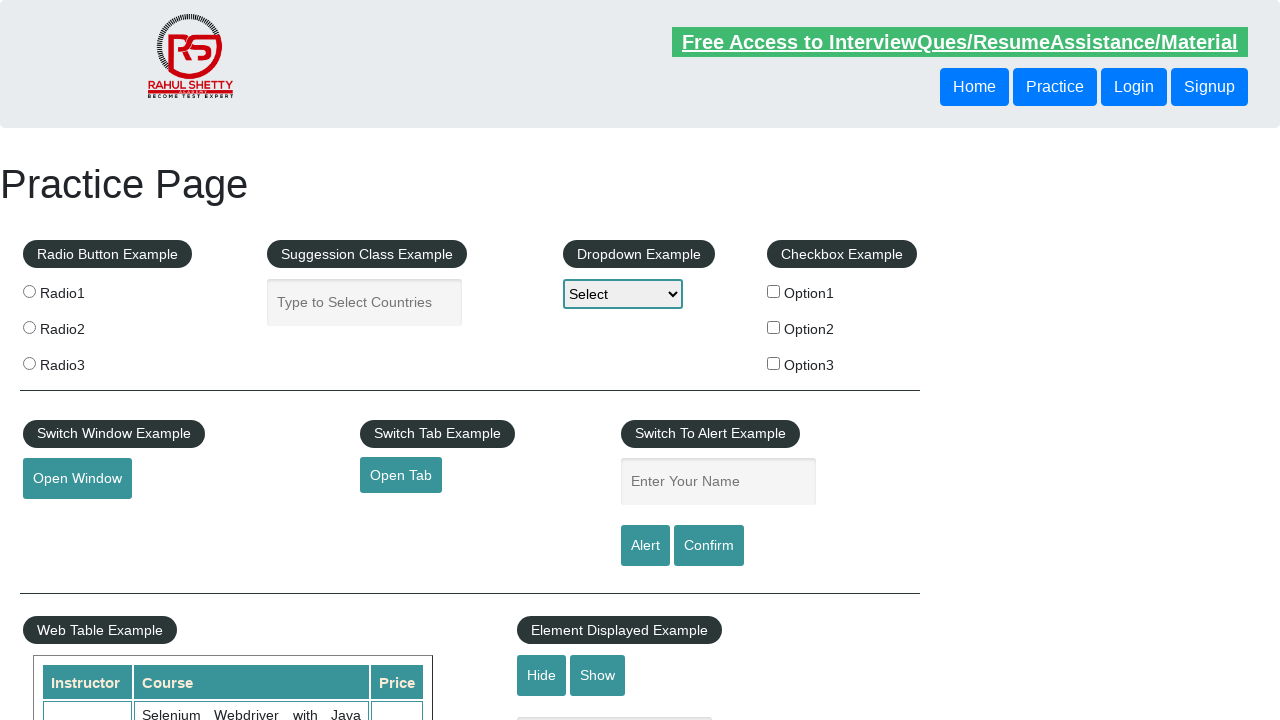